Tests text box form by filling in full name, email, current address, and permanent address fields, then submitting and verifying the output

Starting URL: https://demoqa.com/text-box

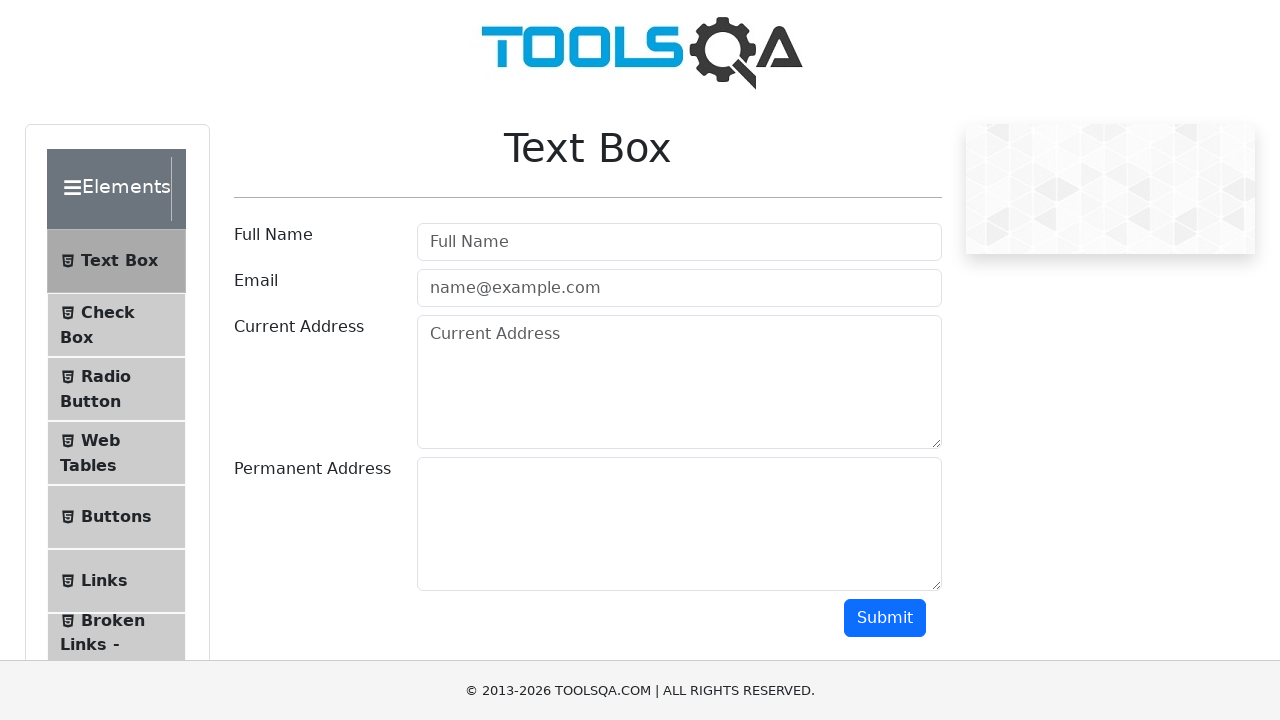

Filled full name field with 'Margaret Thompson' on #userName
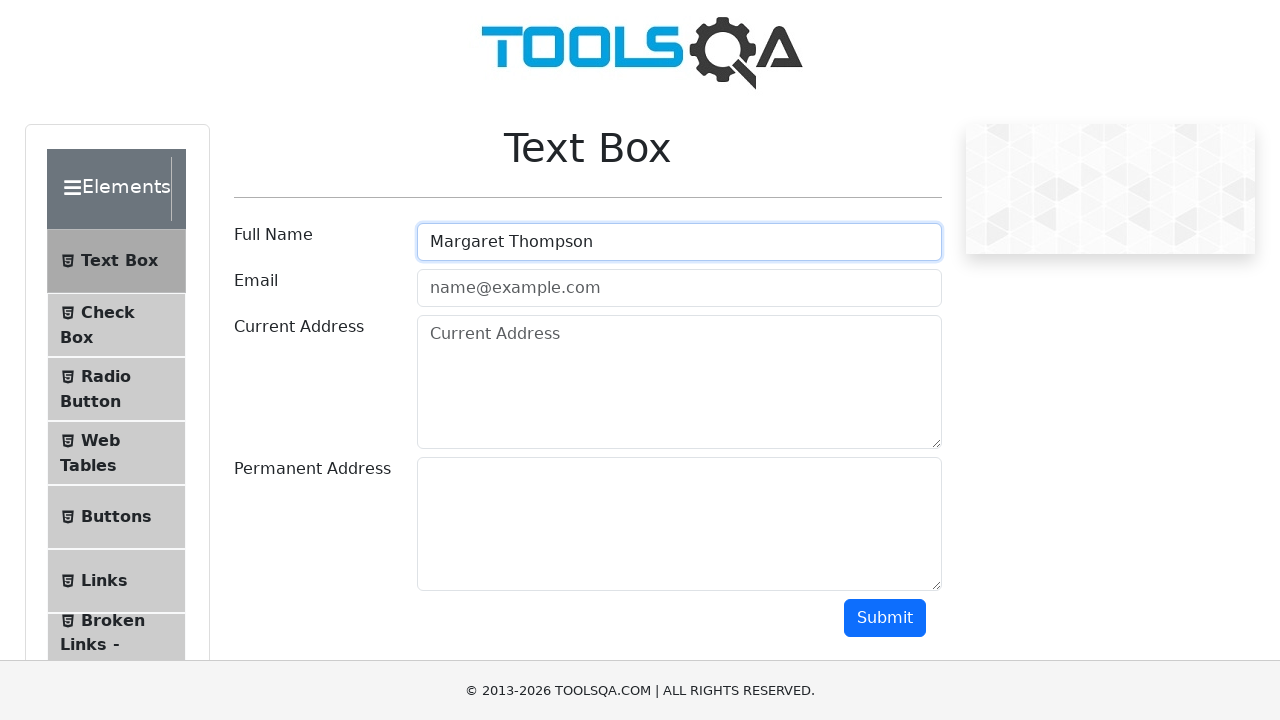

Filled email field with 'margaret.thompson@testmail.com' on [type='email']
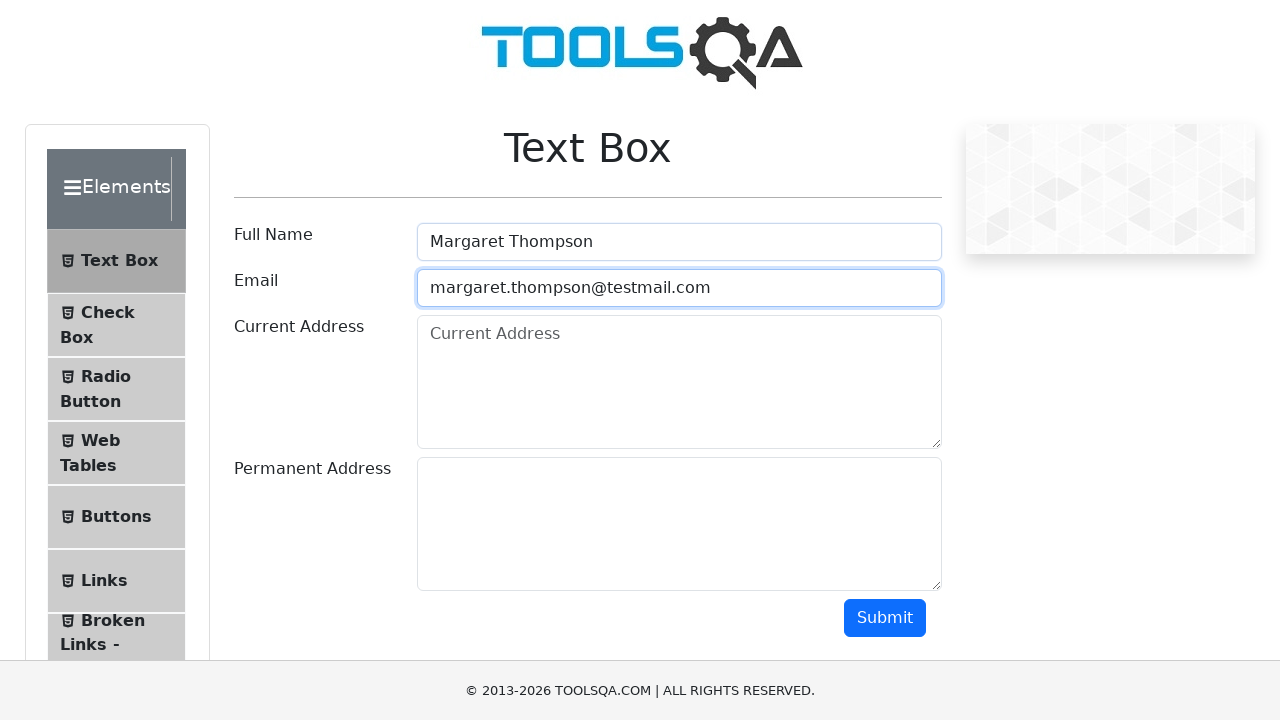

Filled current address field with 'Apt 304' on form#userForm #currentAddress
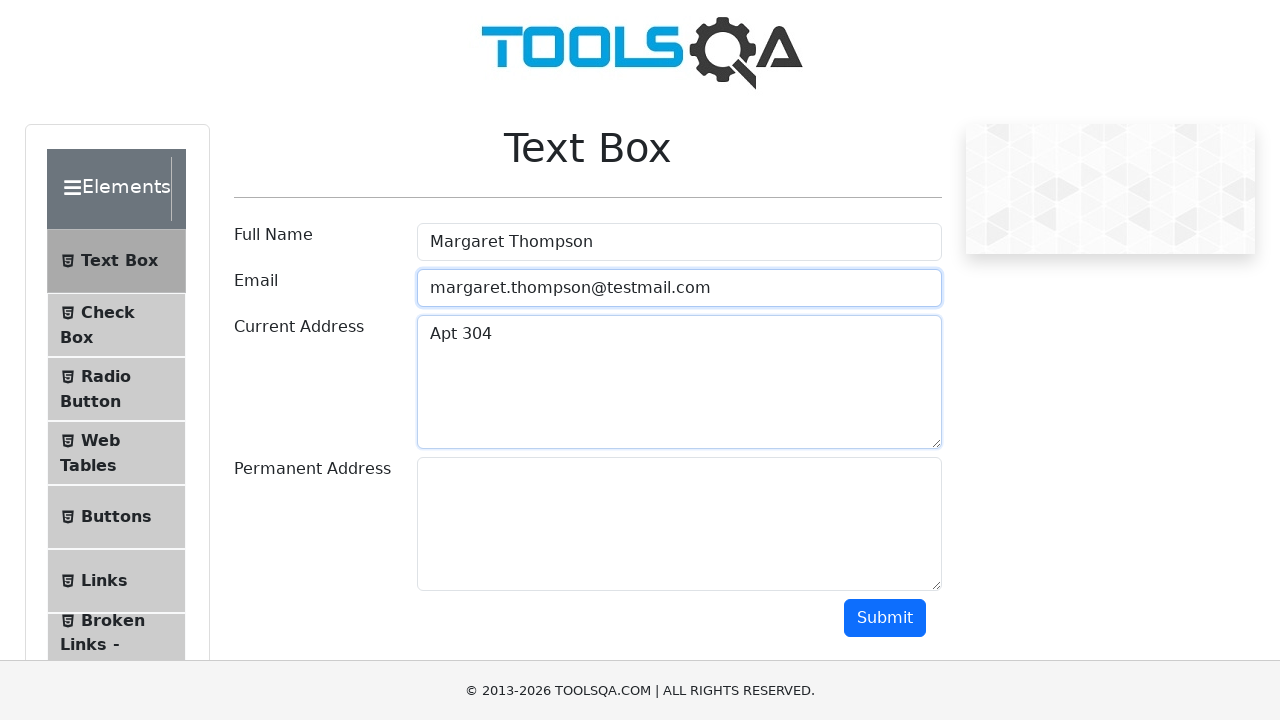

Filled permanent address field with '742 Evergreen Terrace, Springfield, IL 62701' on //textarea[@id='permanentAddress']
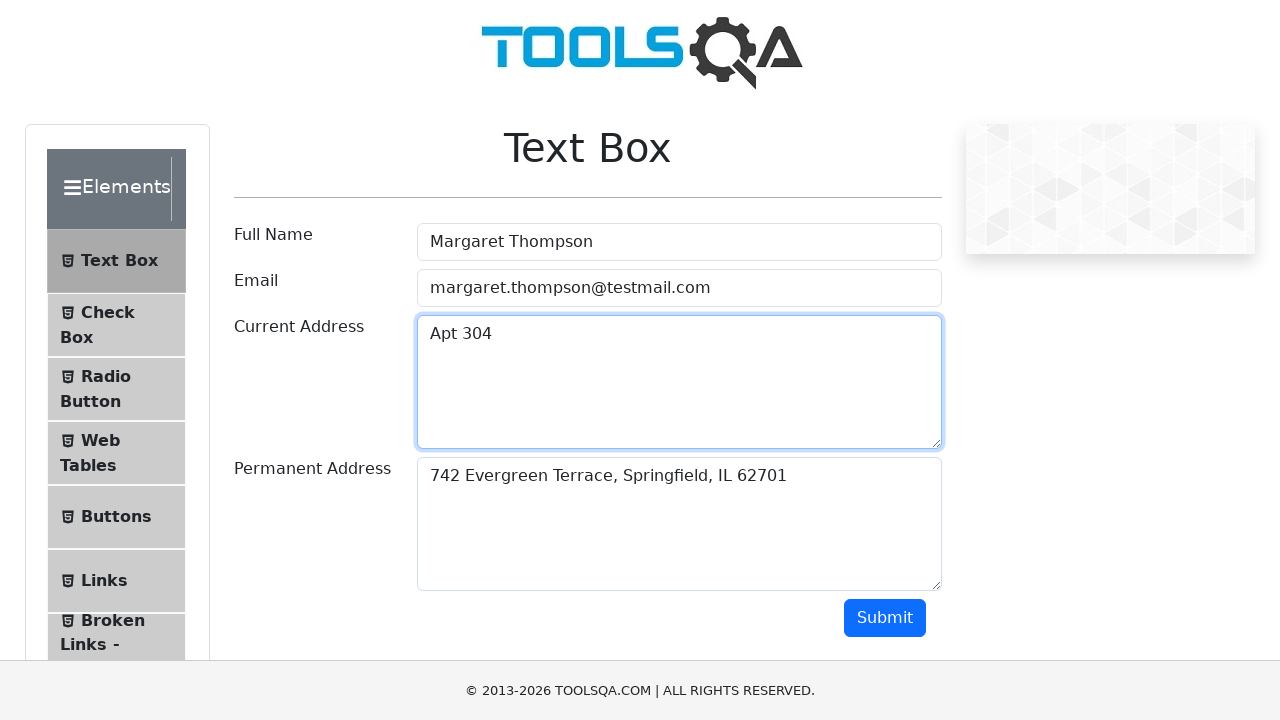

Clicked submit button to submit text box form at (885, 618) on #submit
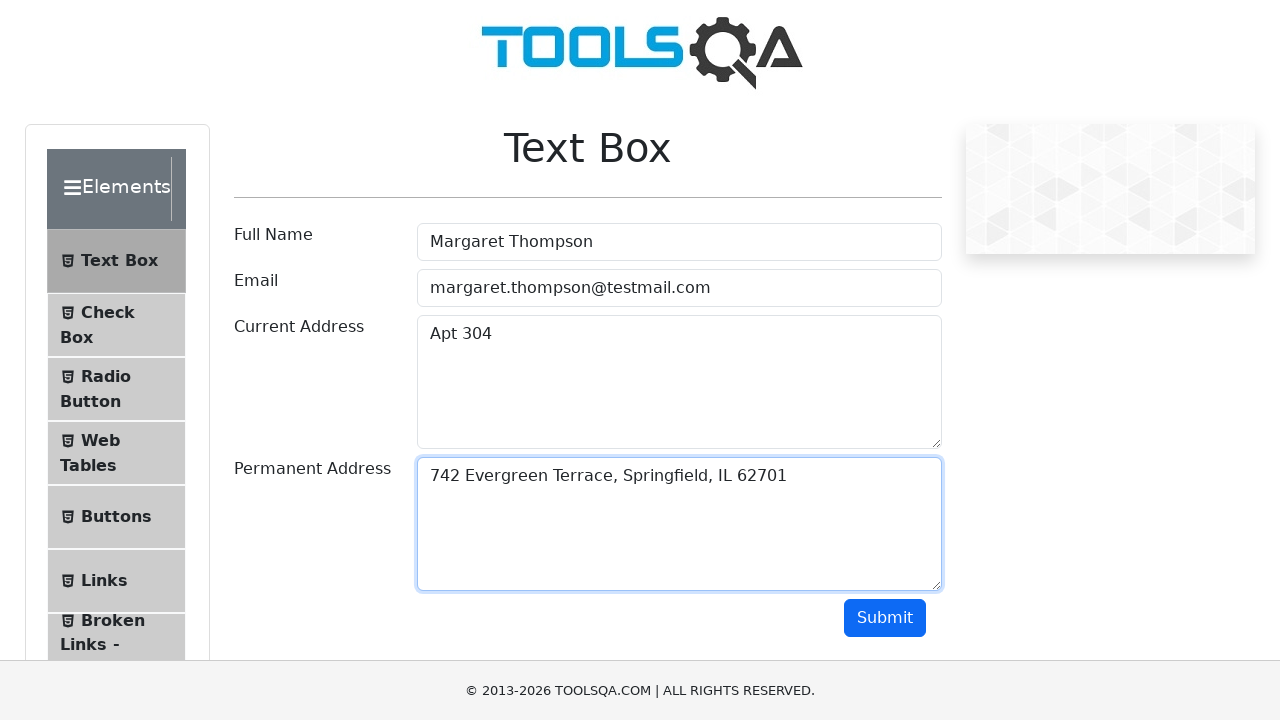

Form submission output loaded and displayed
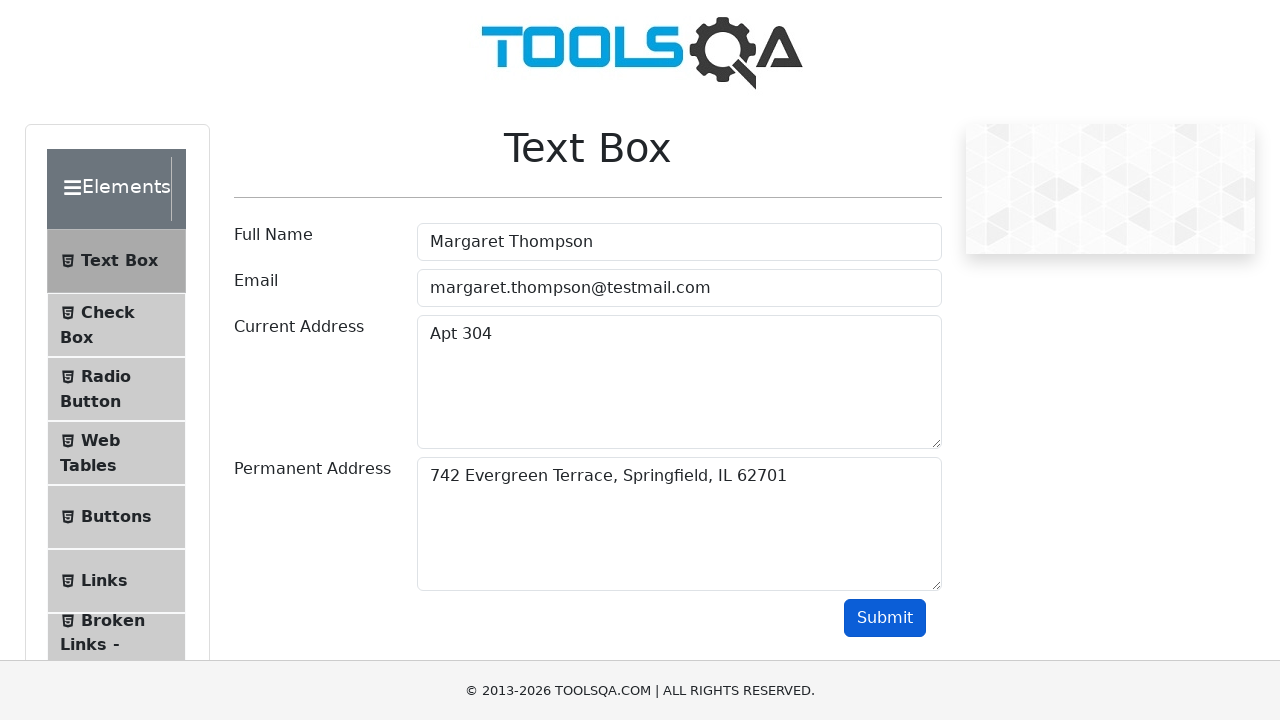

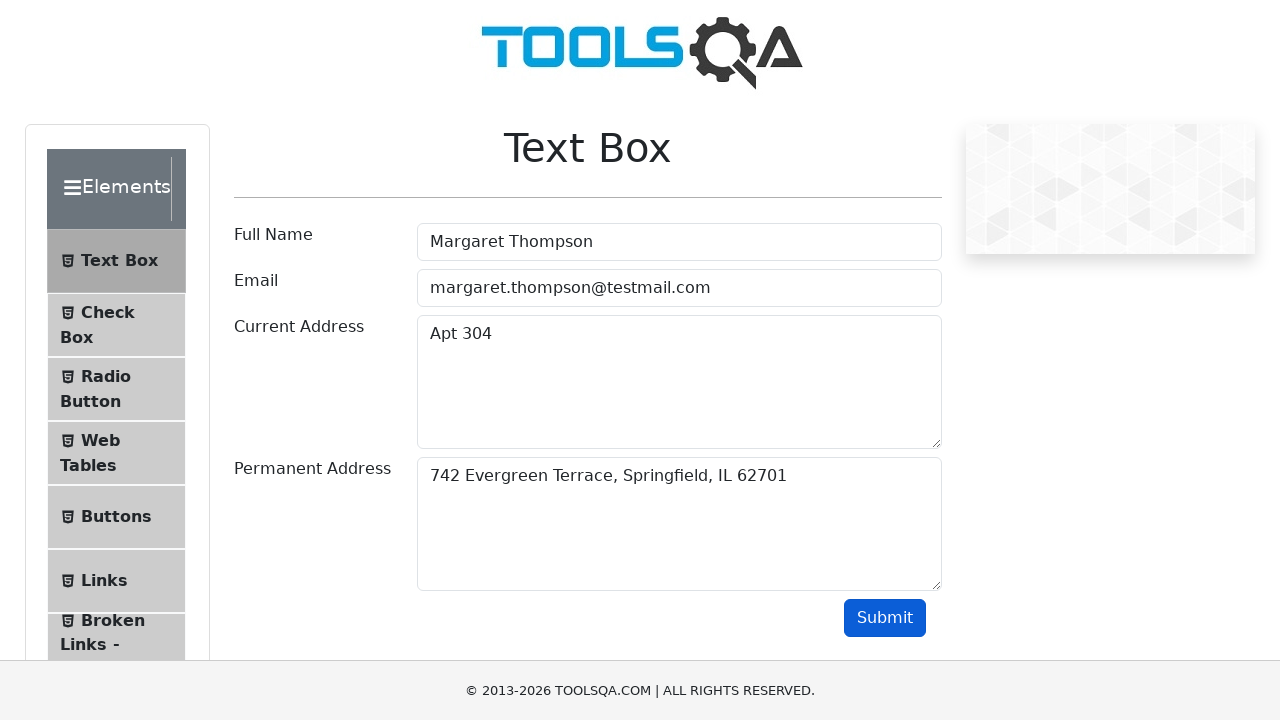